Tests iframe handling by switching to an iframe containing a TinyMCE text editor, then switching back to the main content and clicking an external link

Starting URL: https://the-internet.herokuapp.com/iframe

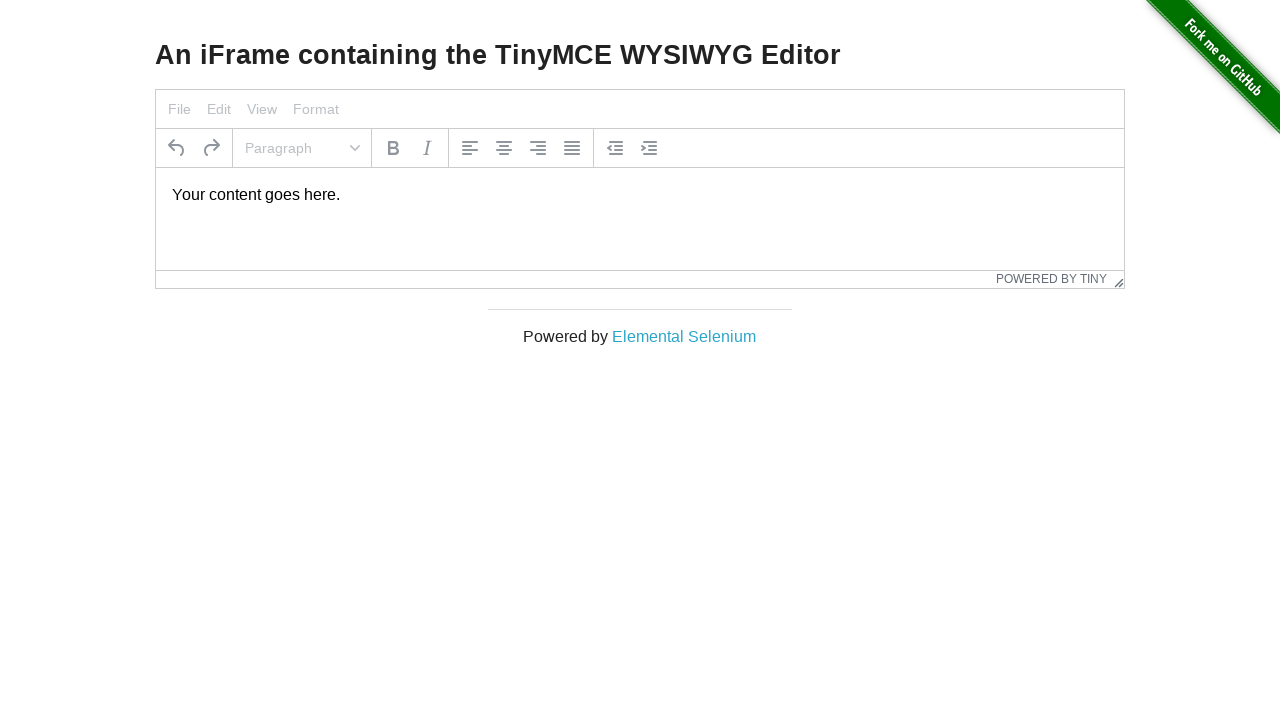

Located TinyMCE iframe element
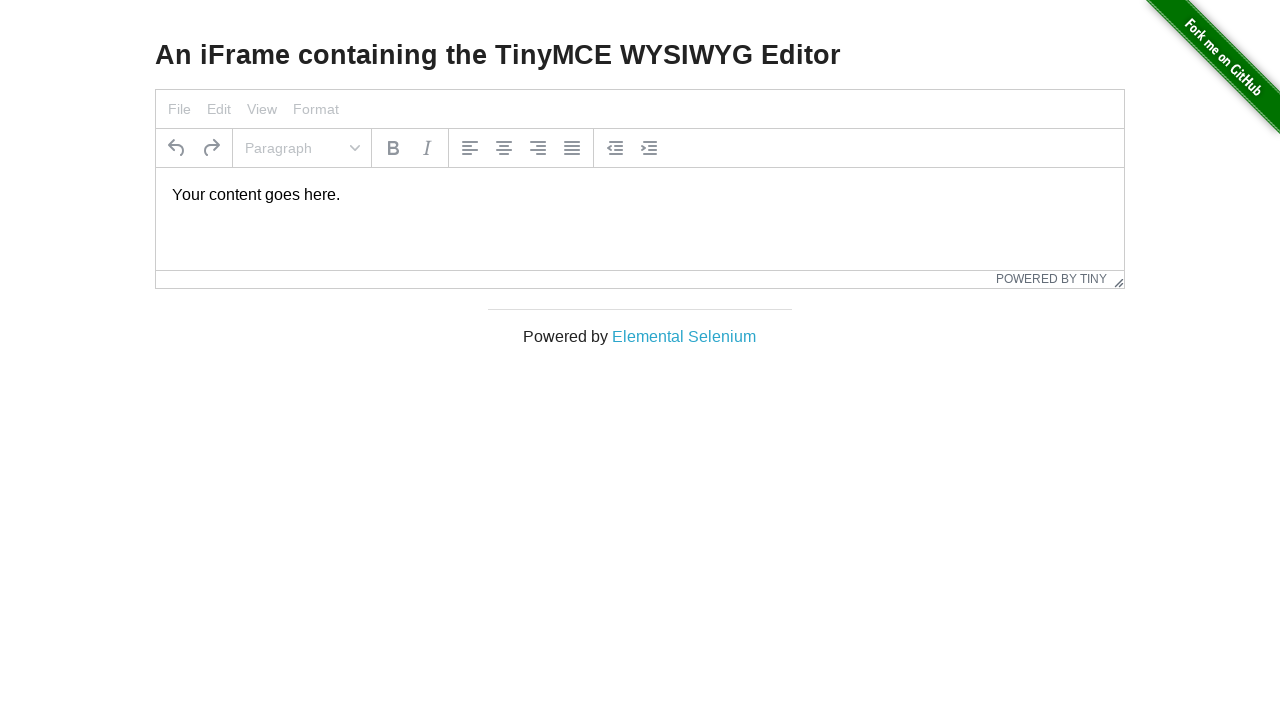

Located text editor within iframe
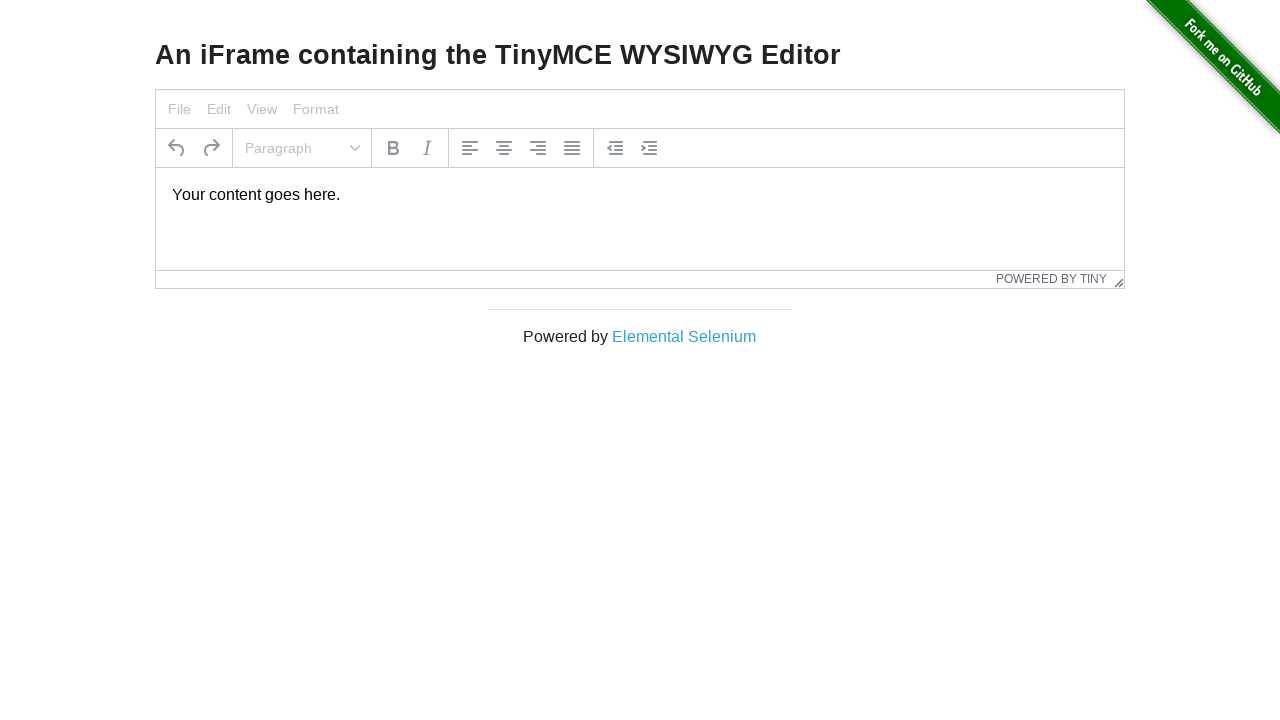

Text editor in iframe is ready
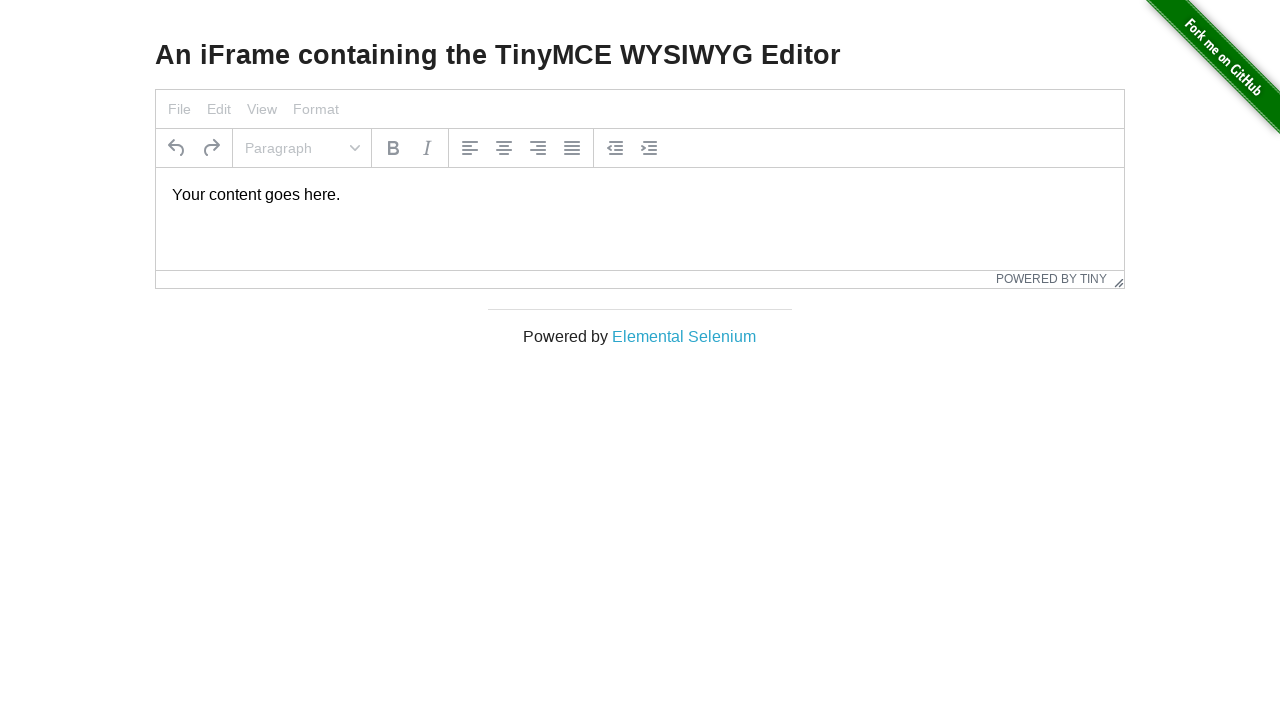

Clicked 'Elemental Selenium' external link at (684, 336) on xpath=//a[normalize-space()='Elemental Selenium']
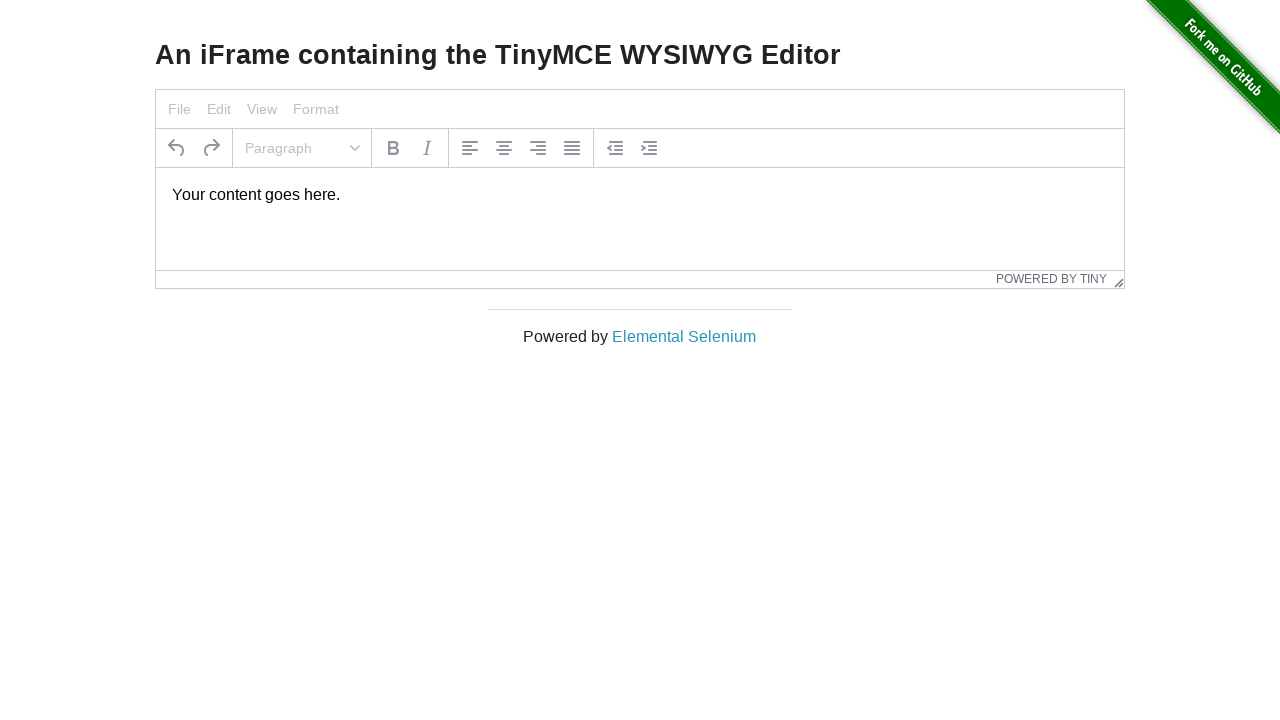

Page navigation completed
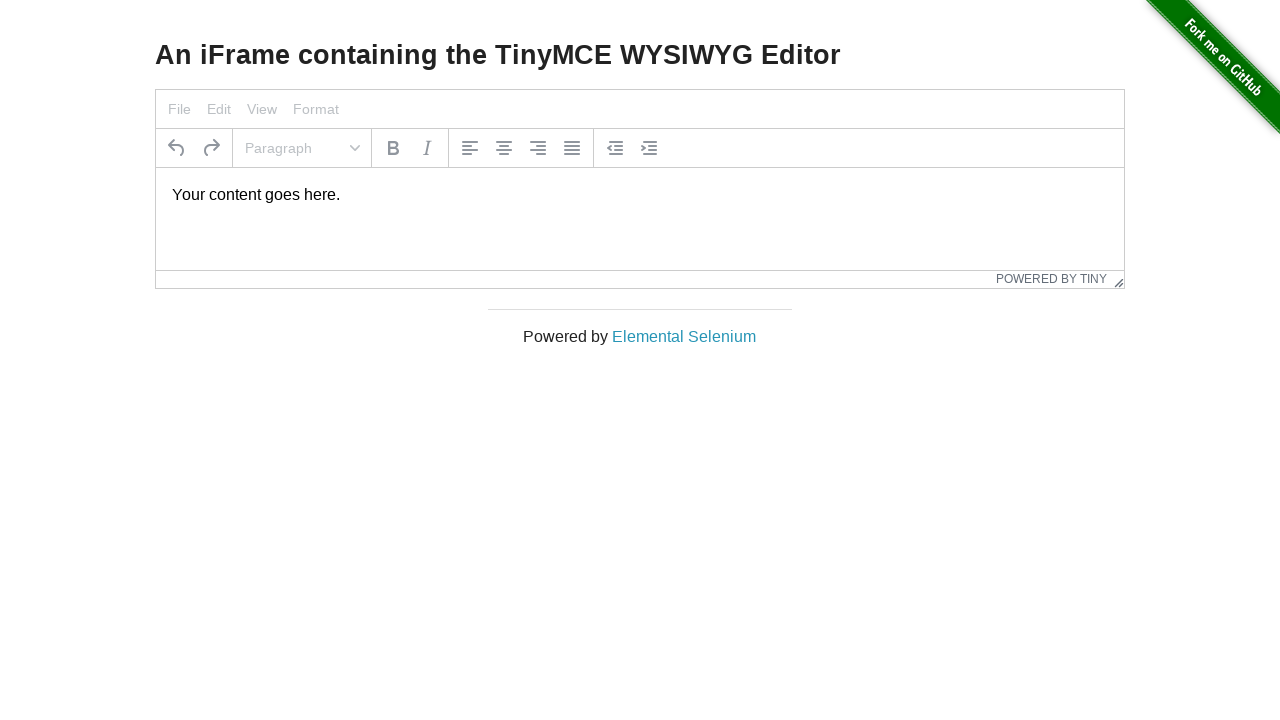

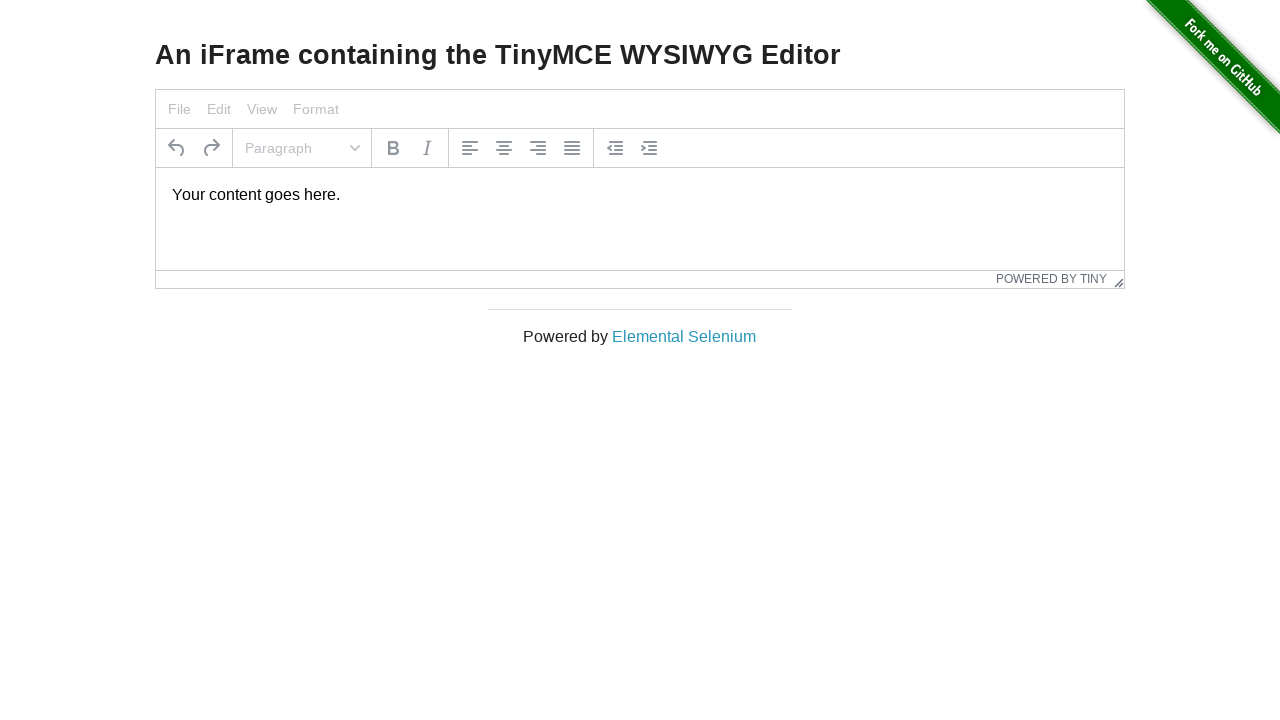